Navigates to the Rahul Shetty Academy automation practice page and verifies a button element is present using an XPath sibling selector

Starting URL: https://rahulshettyacademy.com/AutomationPractice/

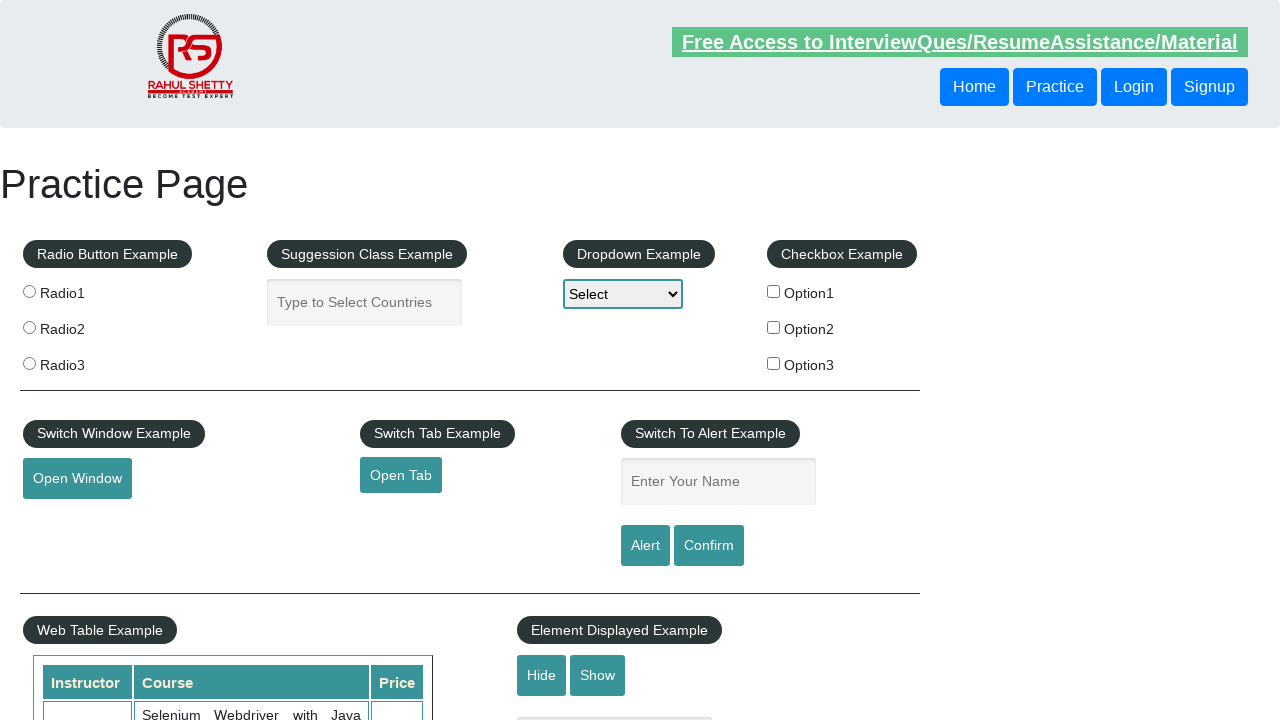

Navigated to Rahul Shetty Academy automation practice page
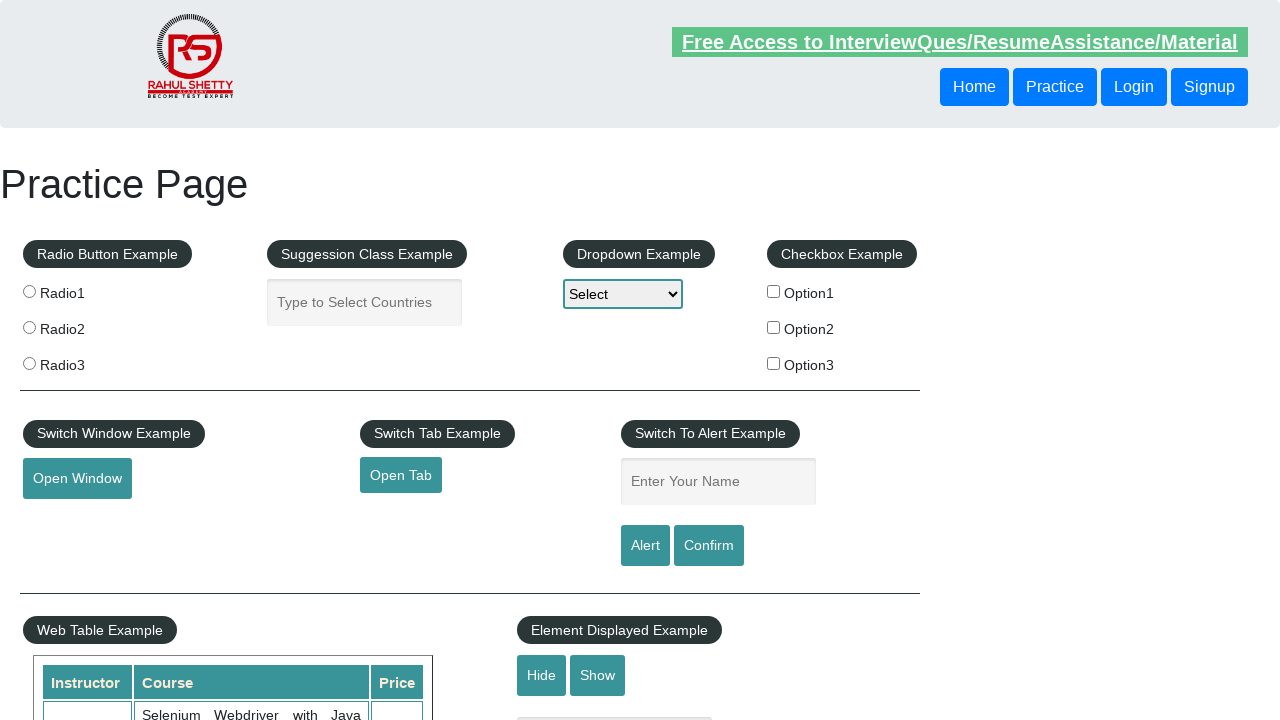

Located button element using XPath sibling selector
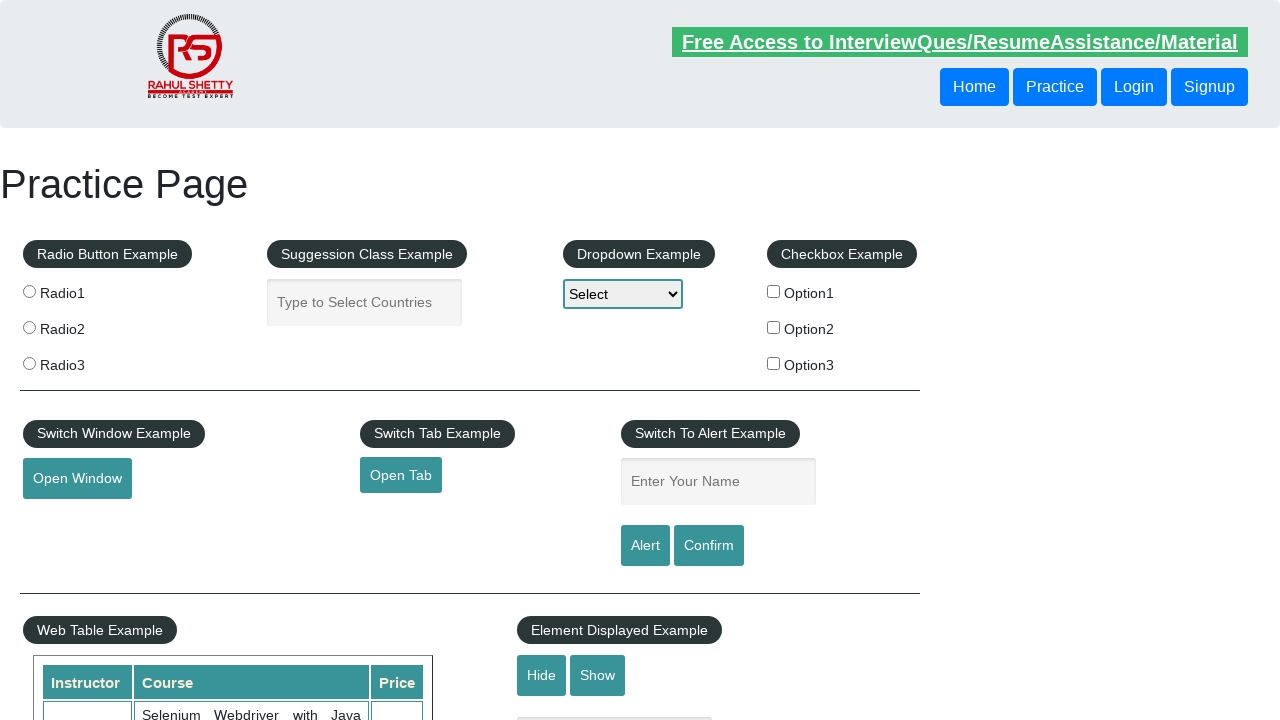

Button element became visible
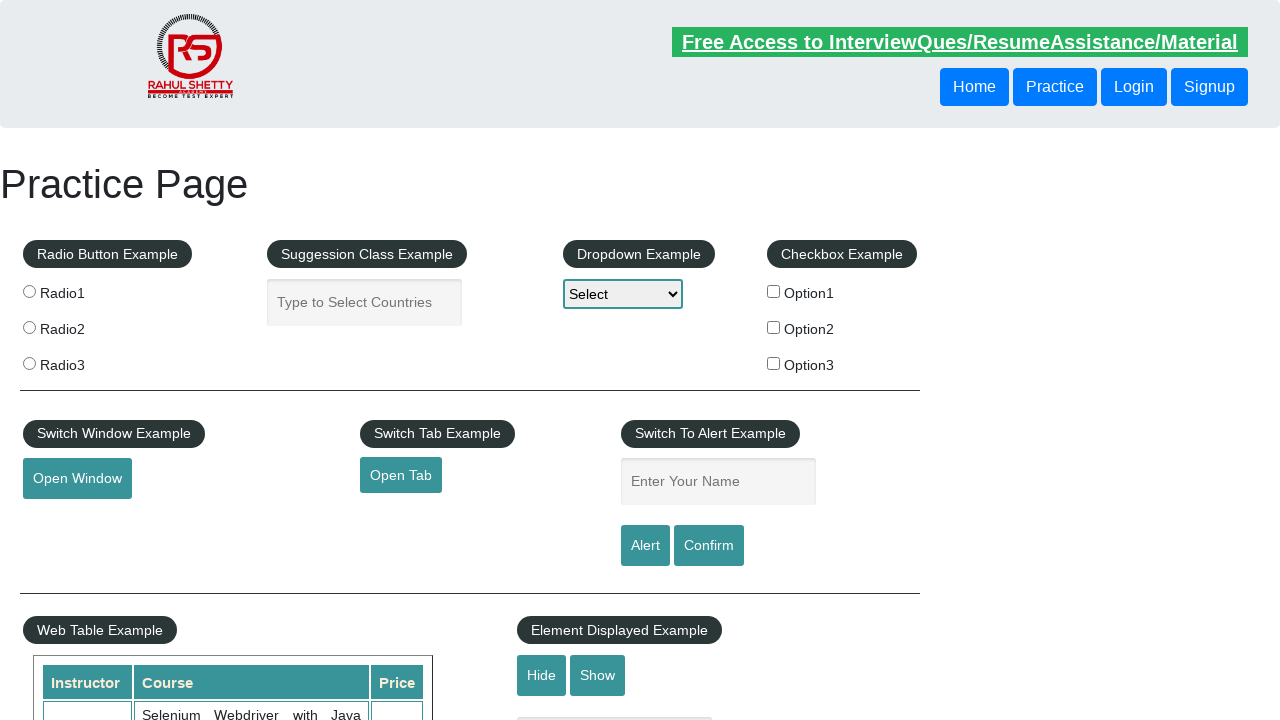

Retrieved button text content: 'Login'
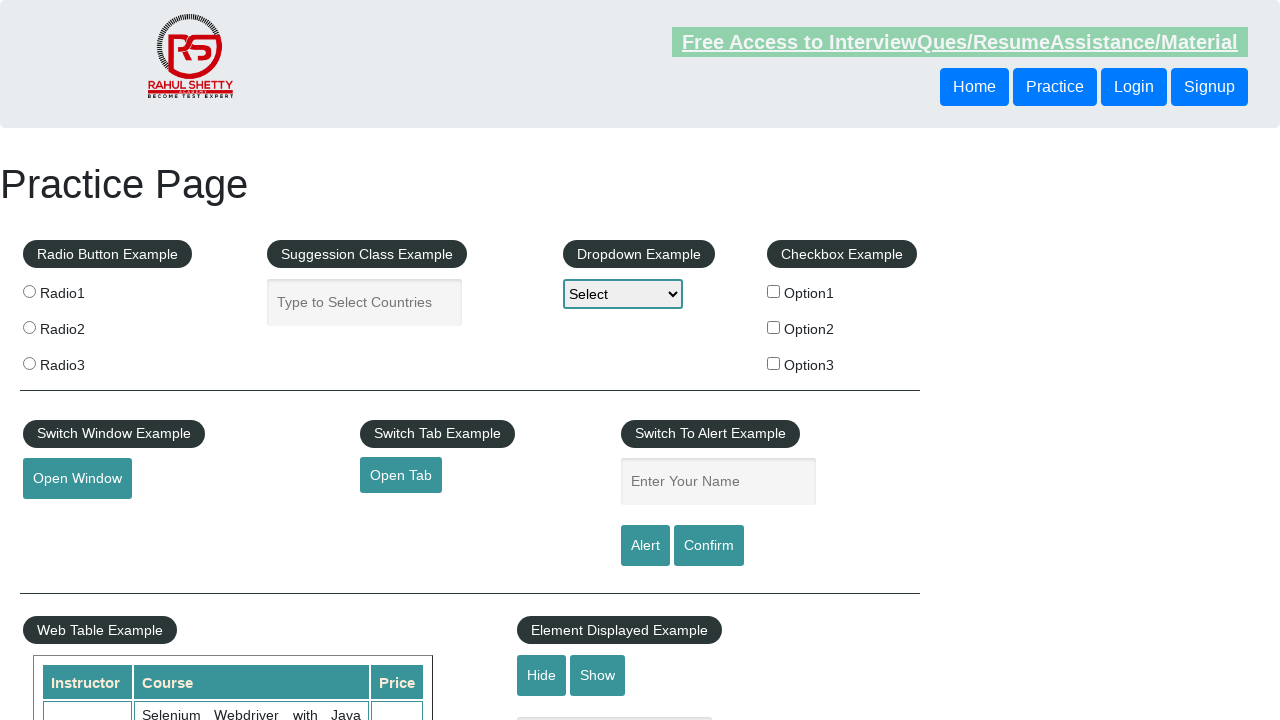

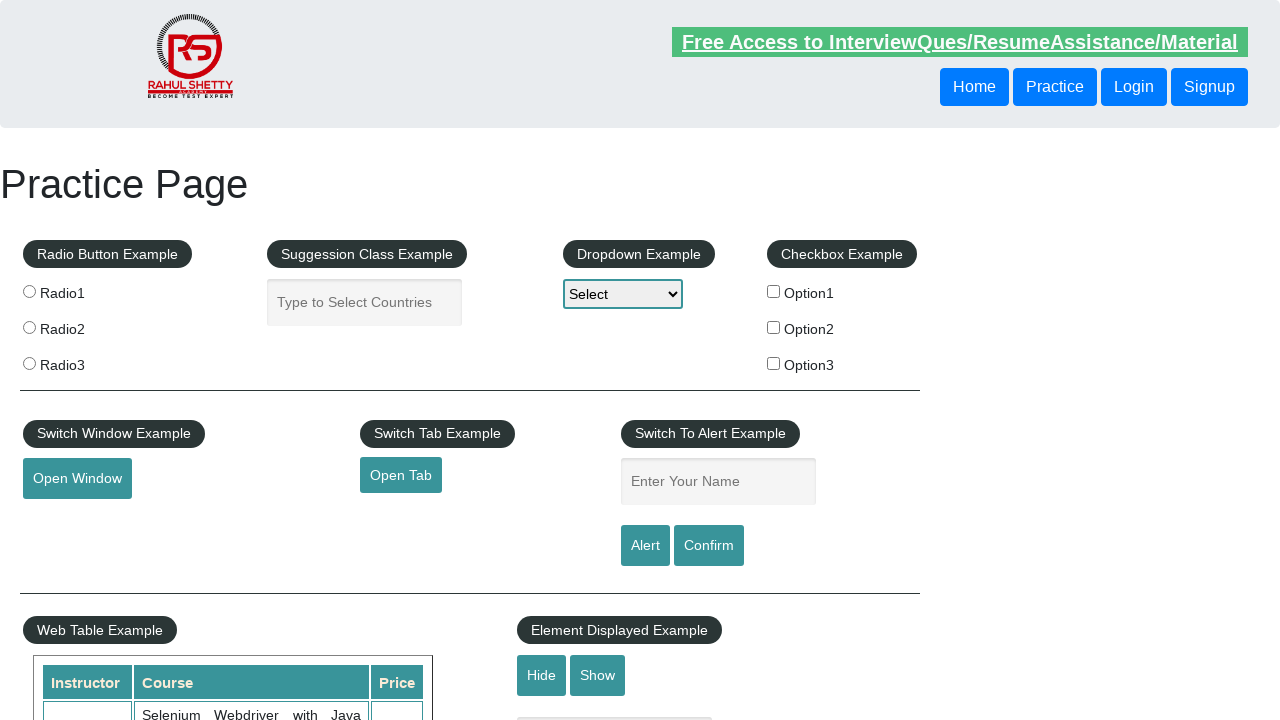